Tests that whitespace is trimmed from edited todo text

Starting URL: https://demo.playwright.dev/todomvc

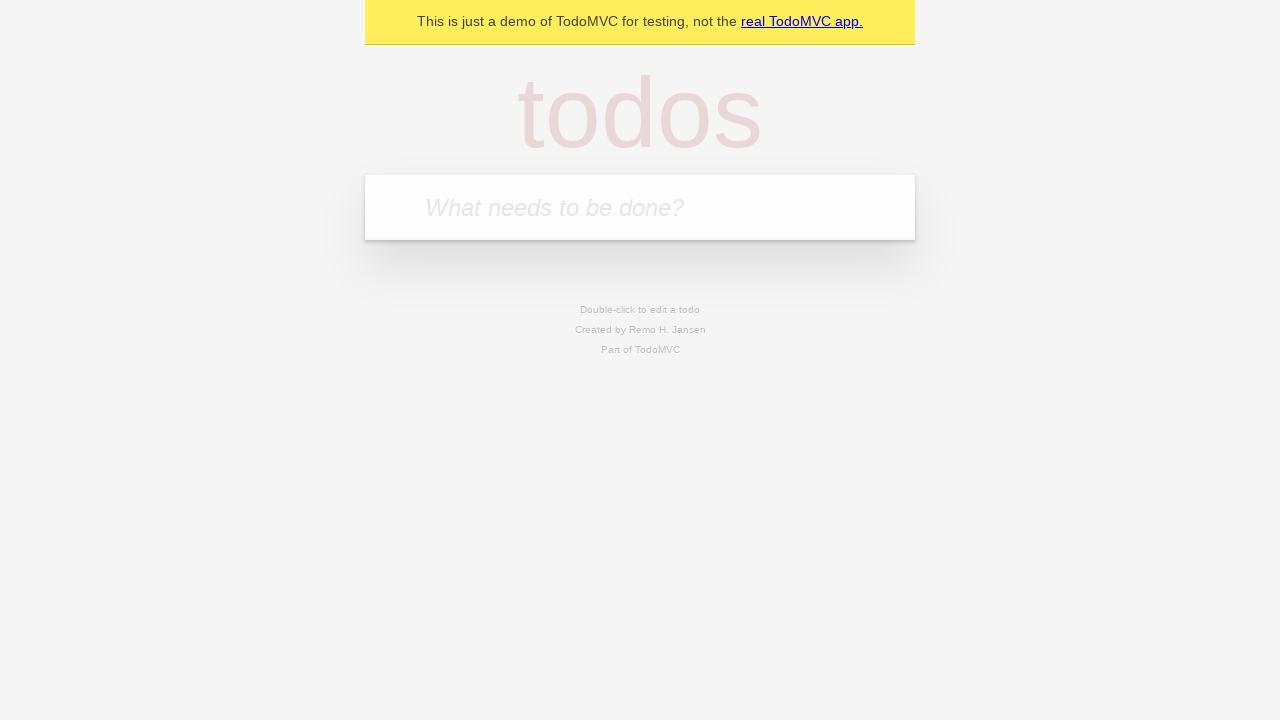

Filled todo input with 'buy some cheese' on internal:attr=[placeholder="What needs to be done?"i]
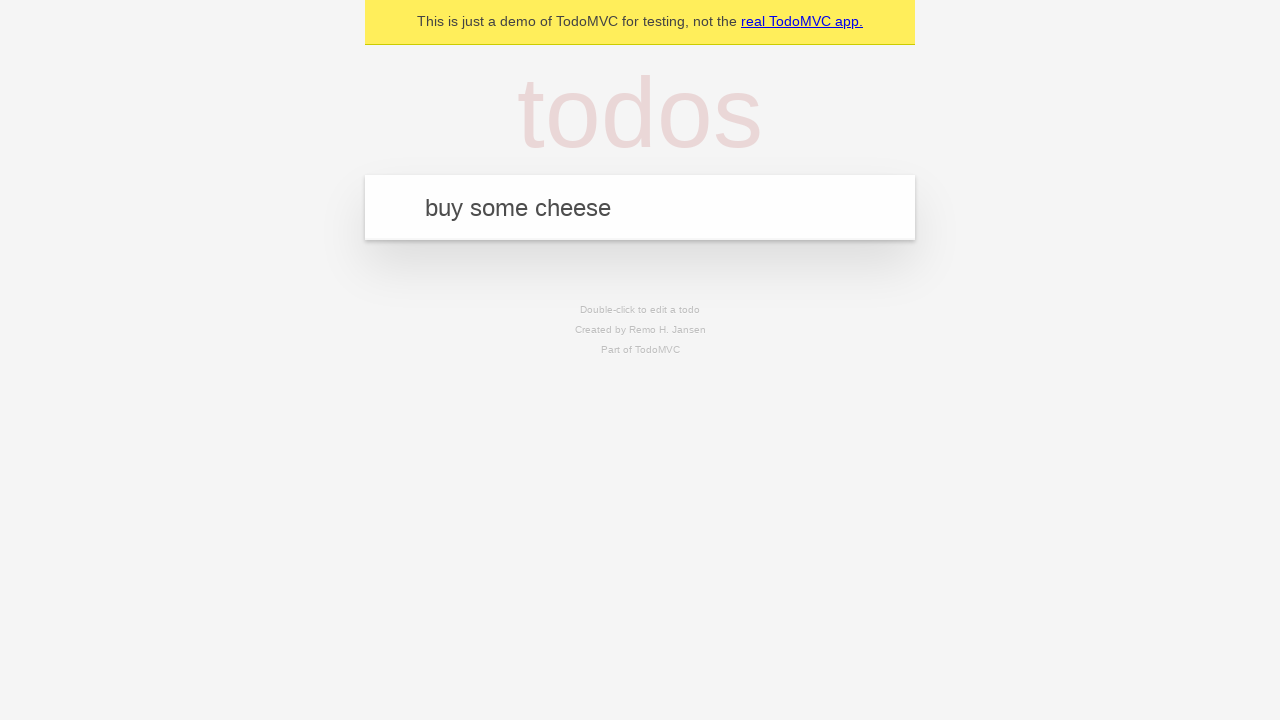

Pressed Enter to add todo 'buy some cheese' on internal:attr=[placeholder="What needs to be done?"i]
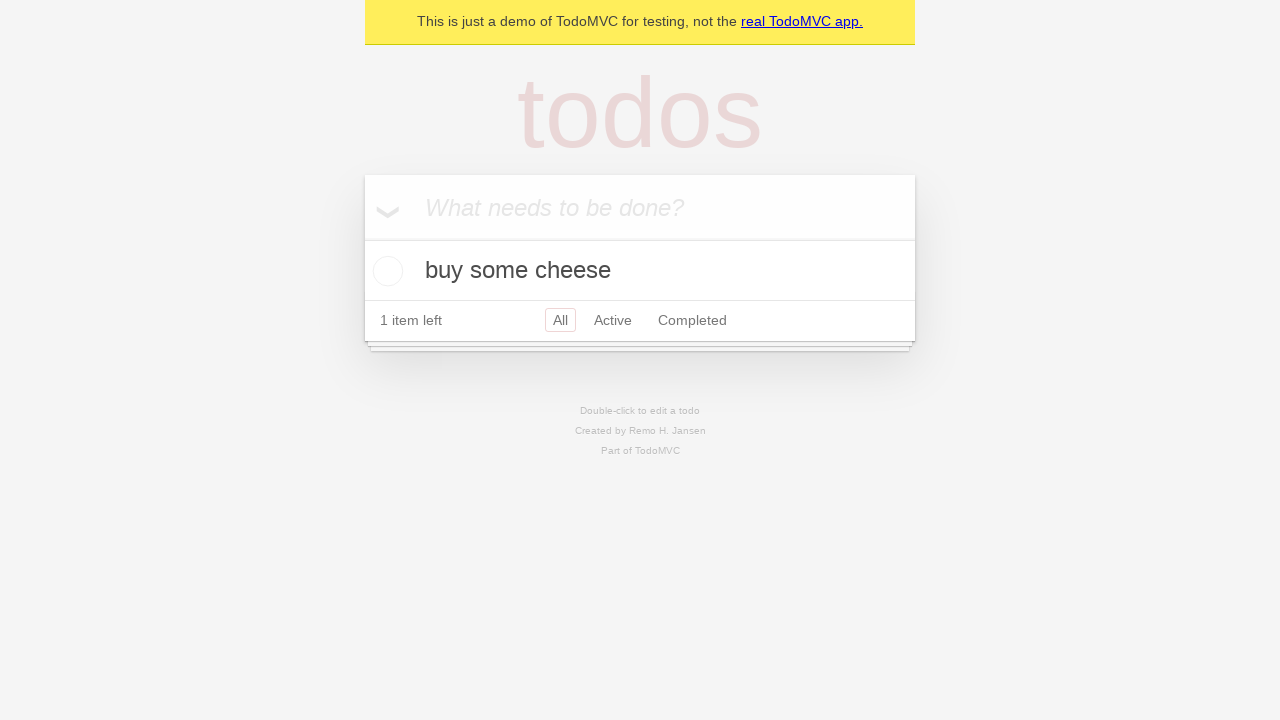

Filled todo input with 'feed the cat' on internal:attr=[placeholder="What needs to be done?"i]
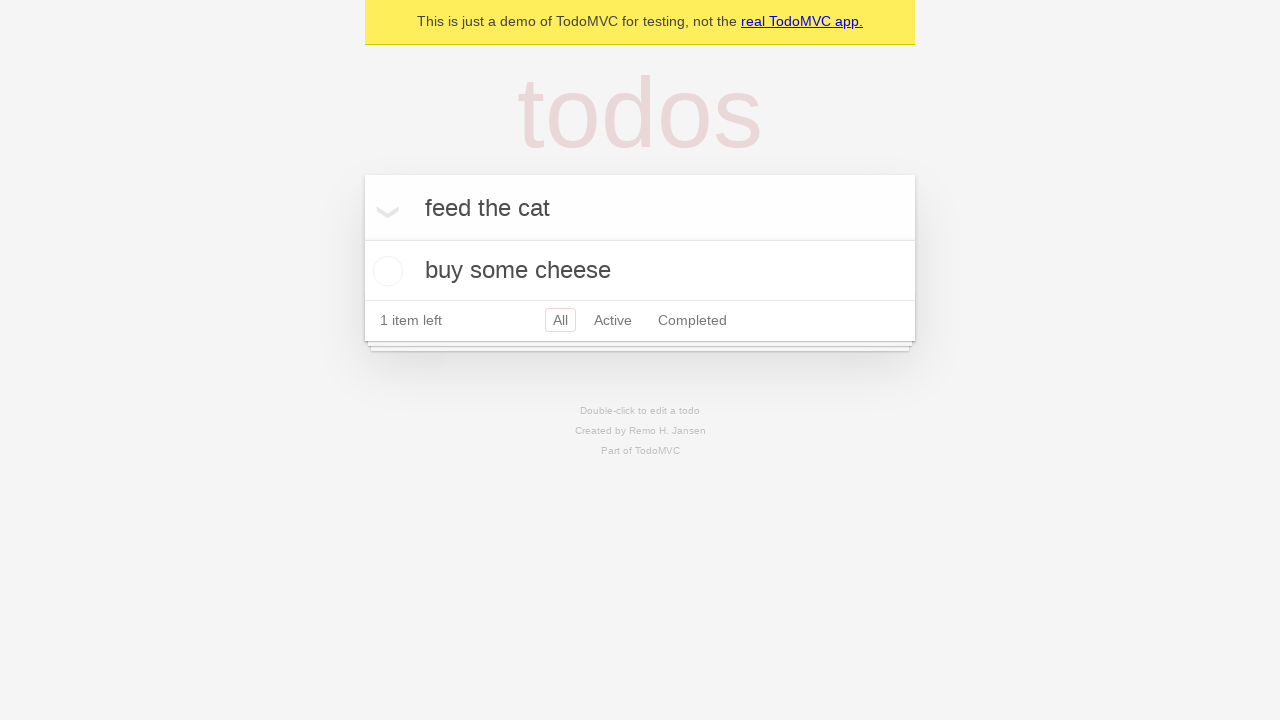

Pressed Enter to add todo 'feed the cat' on internal:attr=[placeholder="What needs to be done?"i]
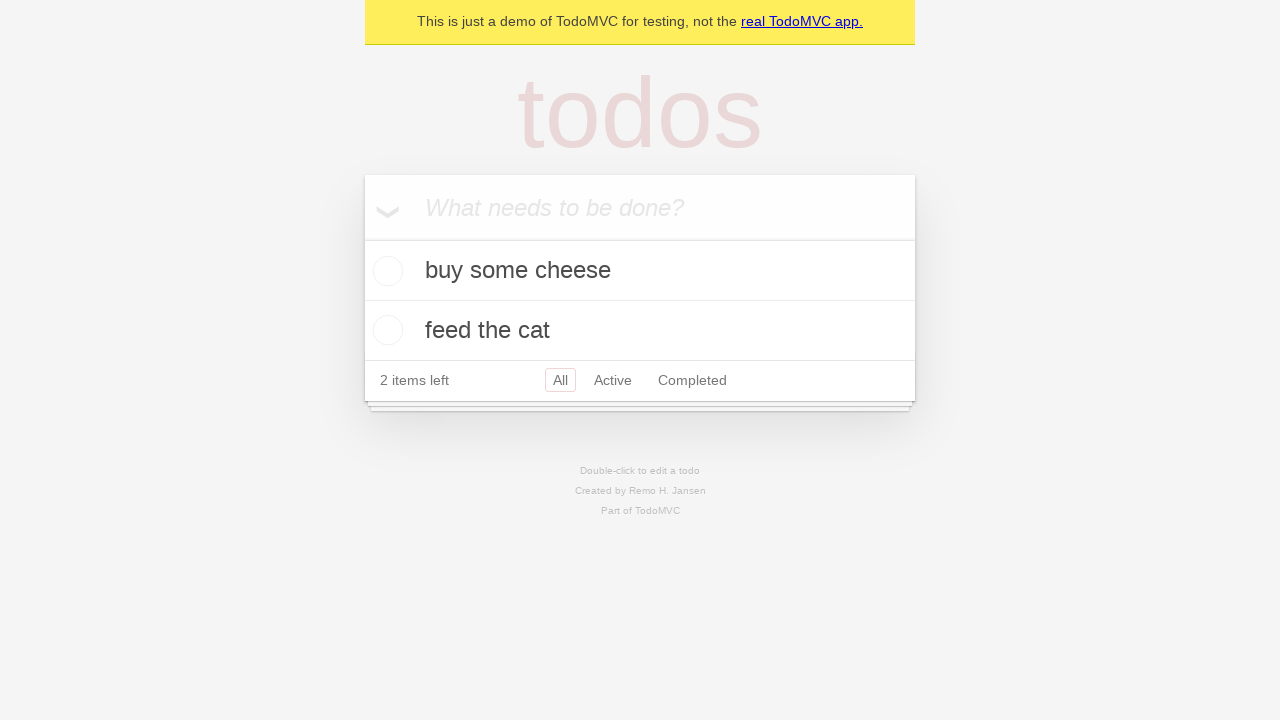

Filled todo input with 'book a doctors appointment' on internal:attr=[placeholder="What needs to be done?"i]
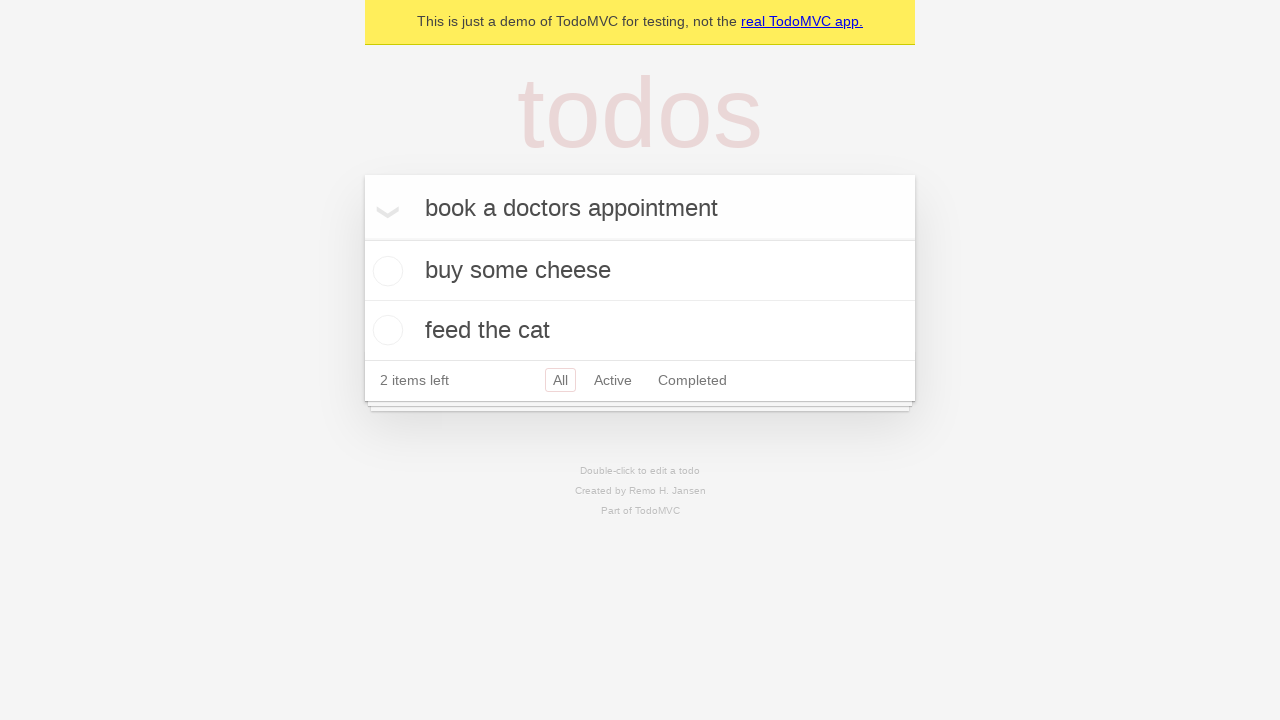

Pressed Enter to add todo 'book a doctors appointment' on internal:attr=[placeholder="What needs to be done?"i]
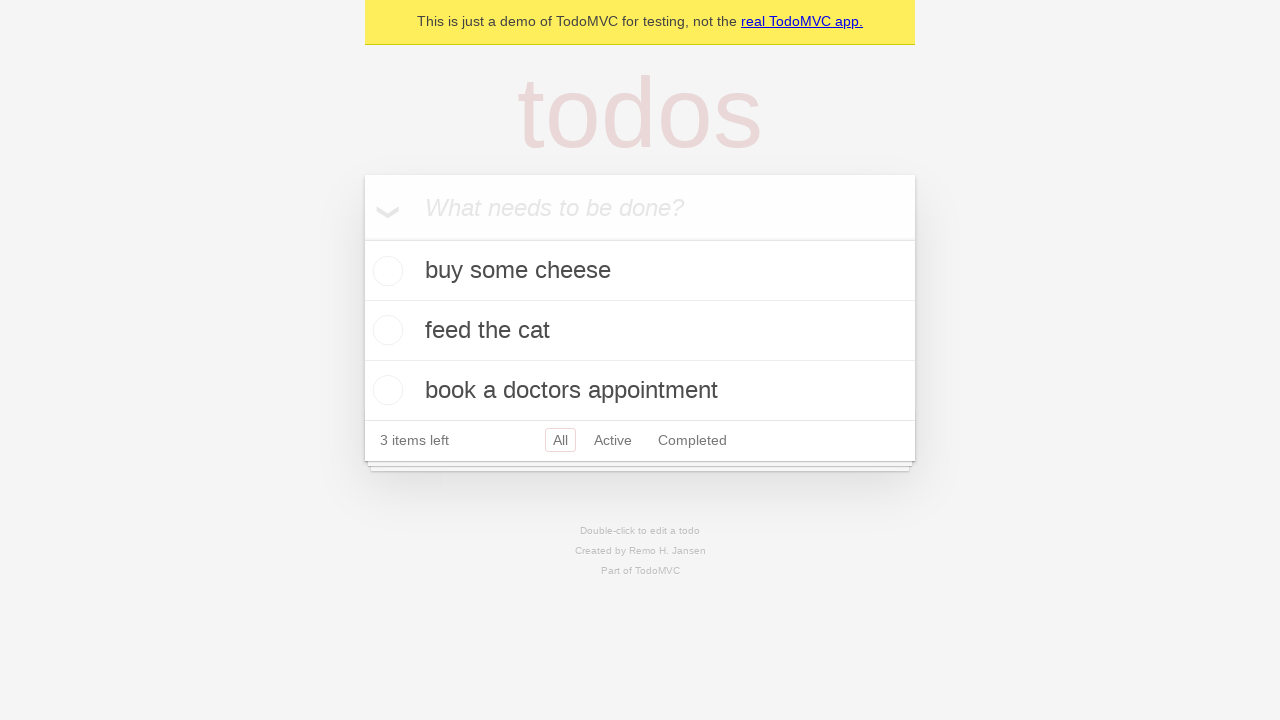

Waited for all 3 todos to be added to the list
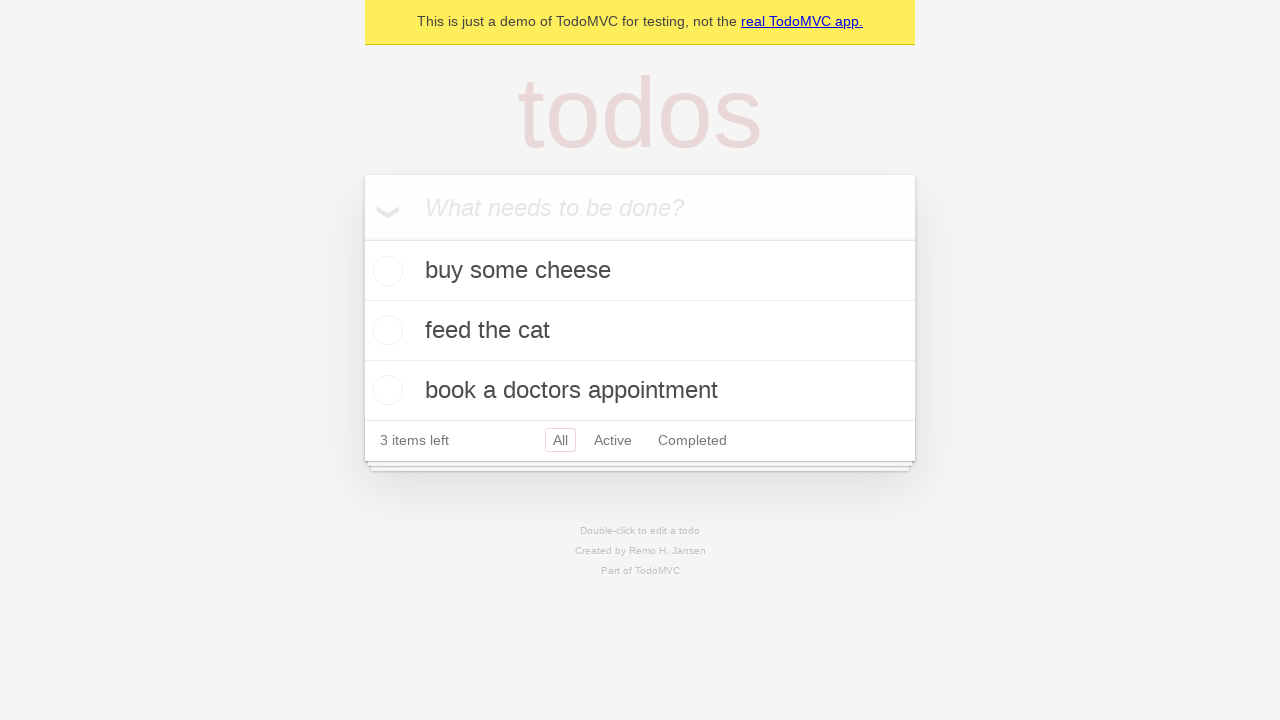

Double-clicked second todo item to enter edit mode at (640, 331) on internal:testid=[data-testid="todo-item"s] >> nth=1
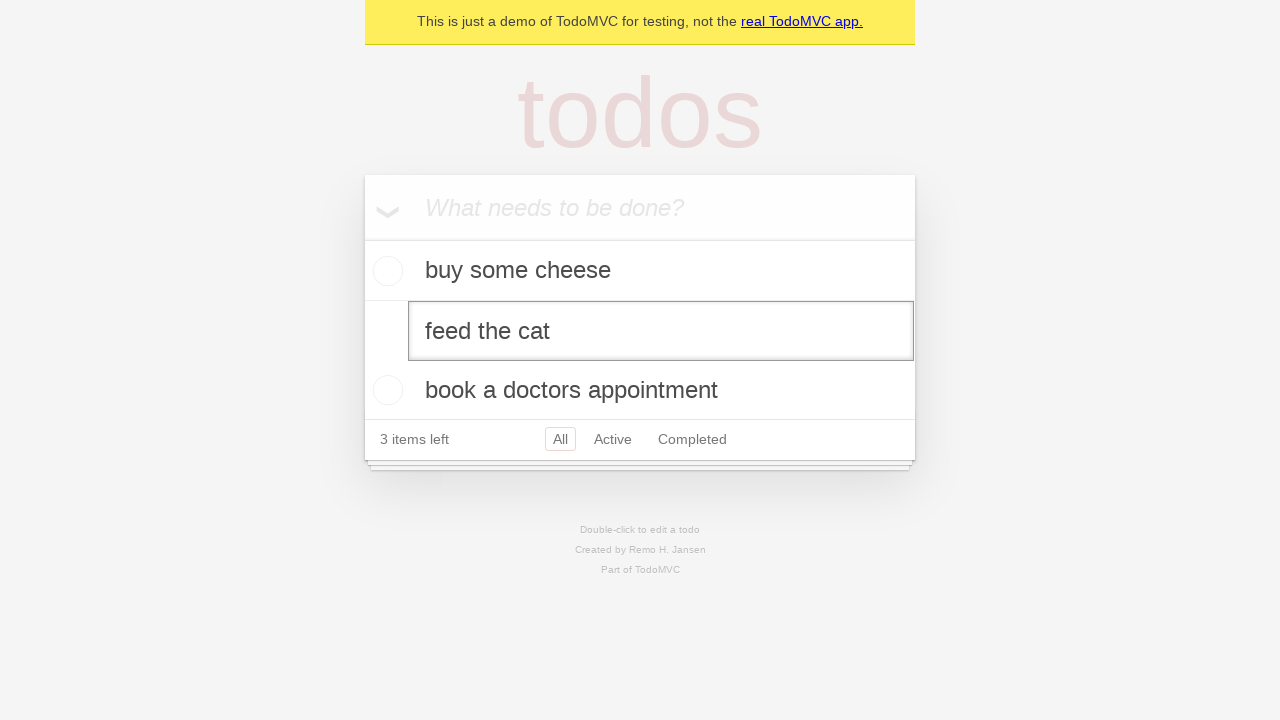

Filled edit field with text containing leading and trailing whitespace on internal:testid=[data-testid="todo-item"s] >> nth=1 >> internal:role=textbox[nam
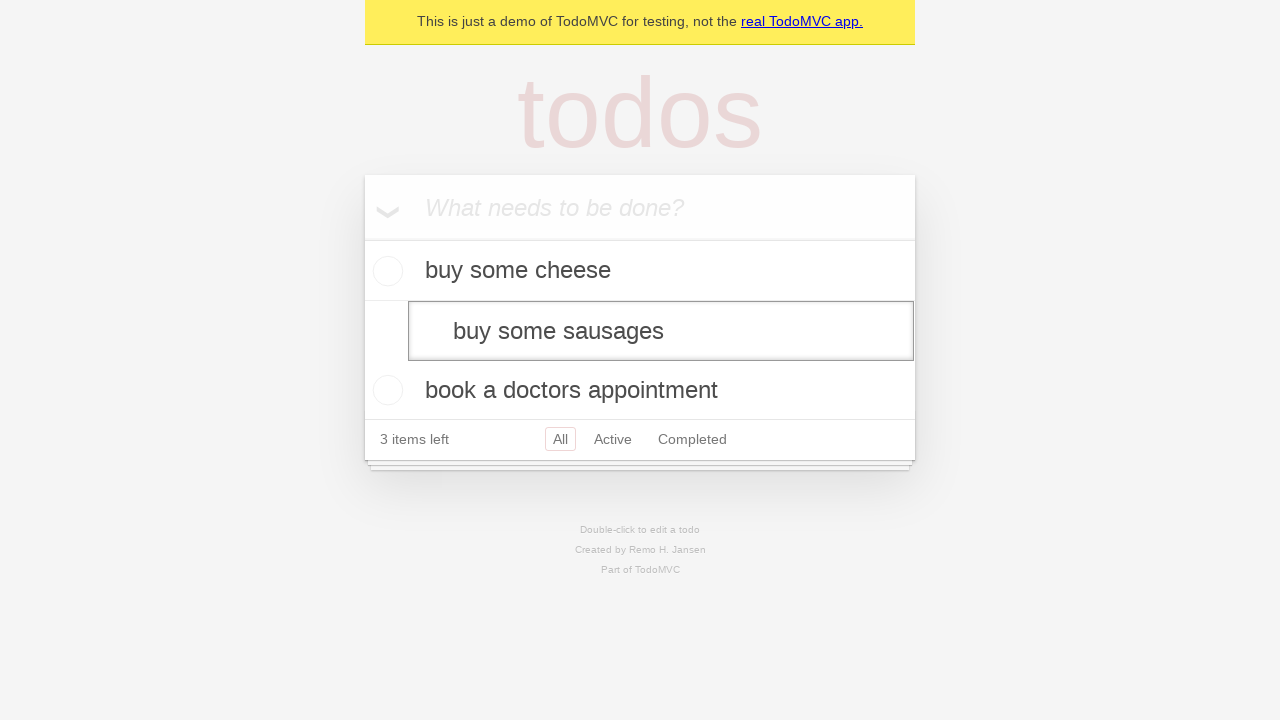

Pressed Enter to confirm edit and verify whitespace is trimmed on internal:testid=[data-testid="todo-item"s] >> nth=1 >> internal:role=textbox[nam
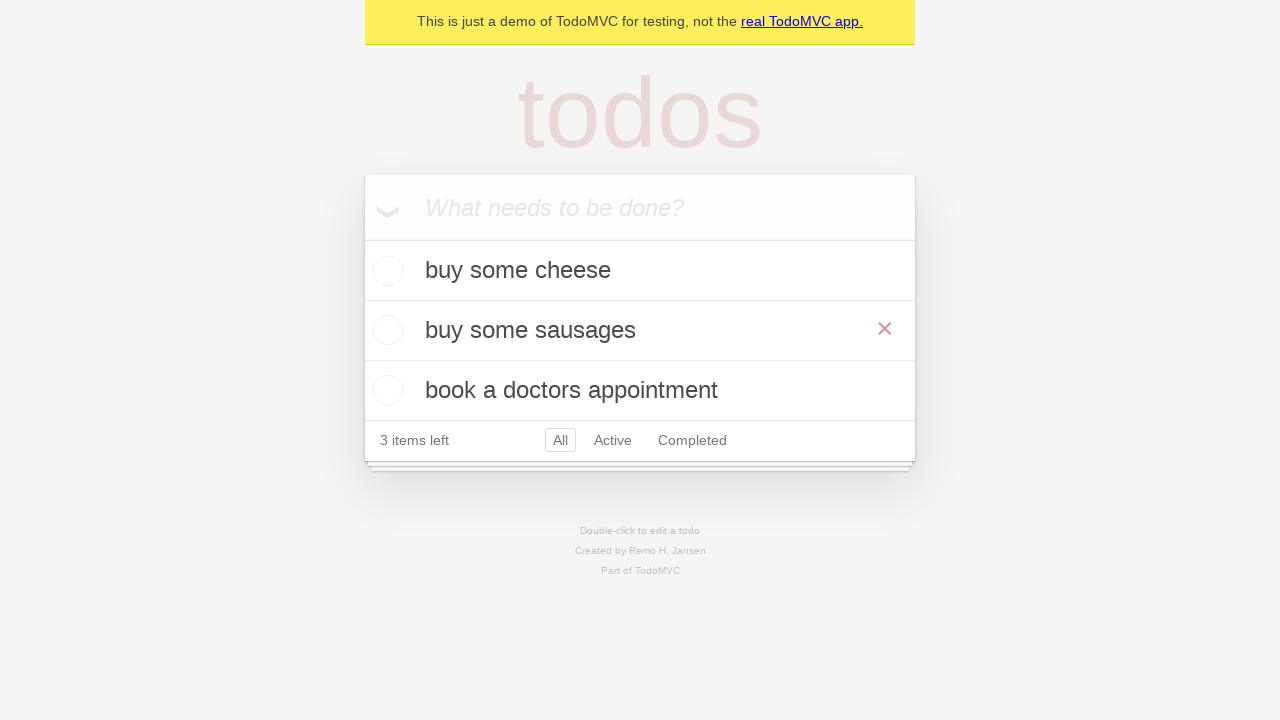

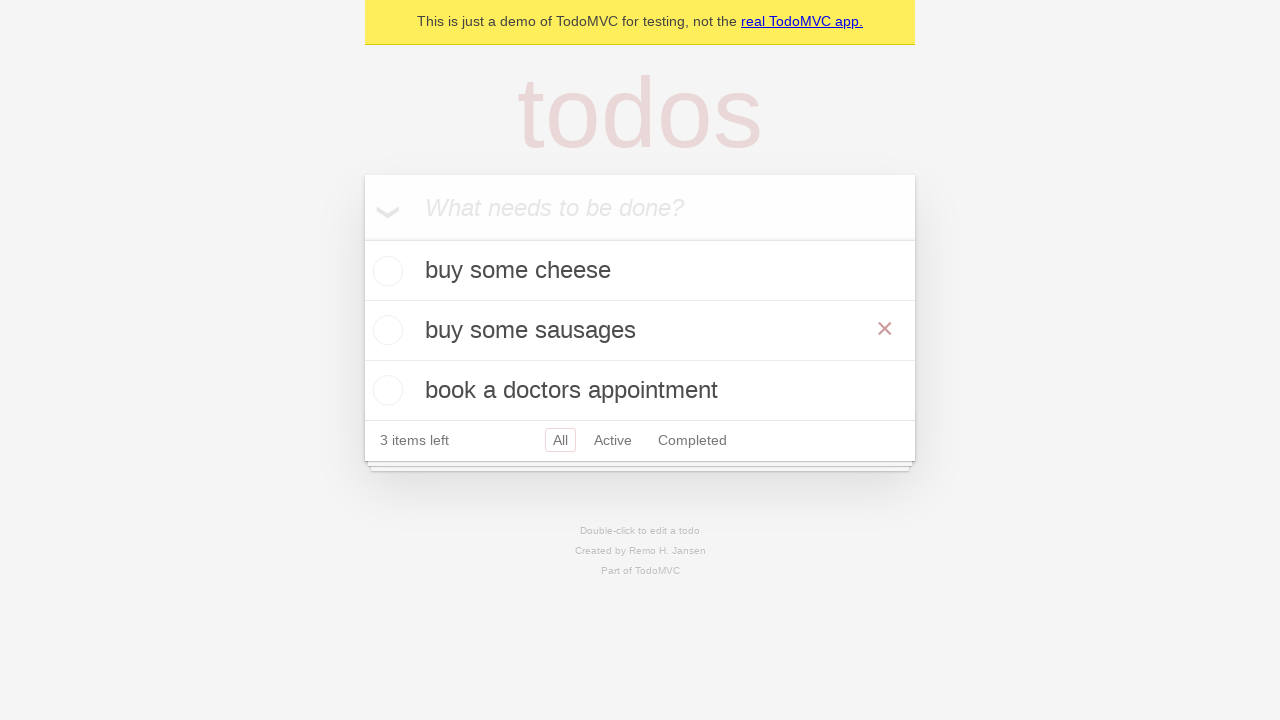